Tests YouTube search functionality by locating the search input field and entering a search query

Starting URL: https://www.youtube.com/

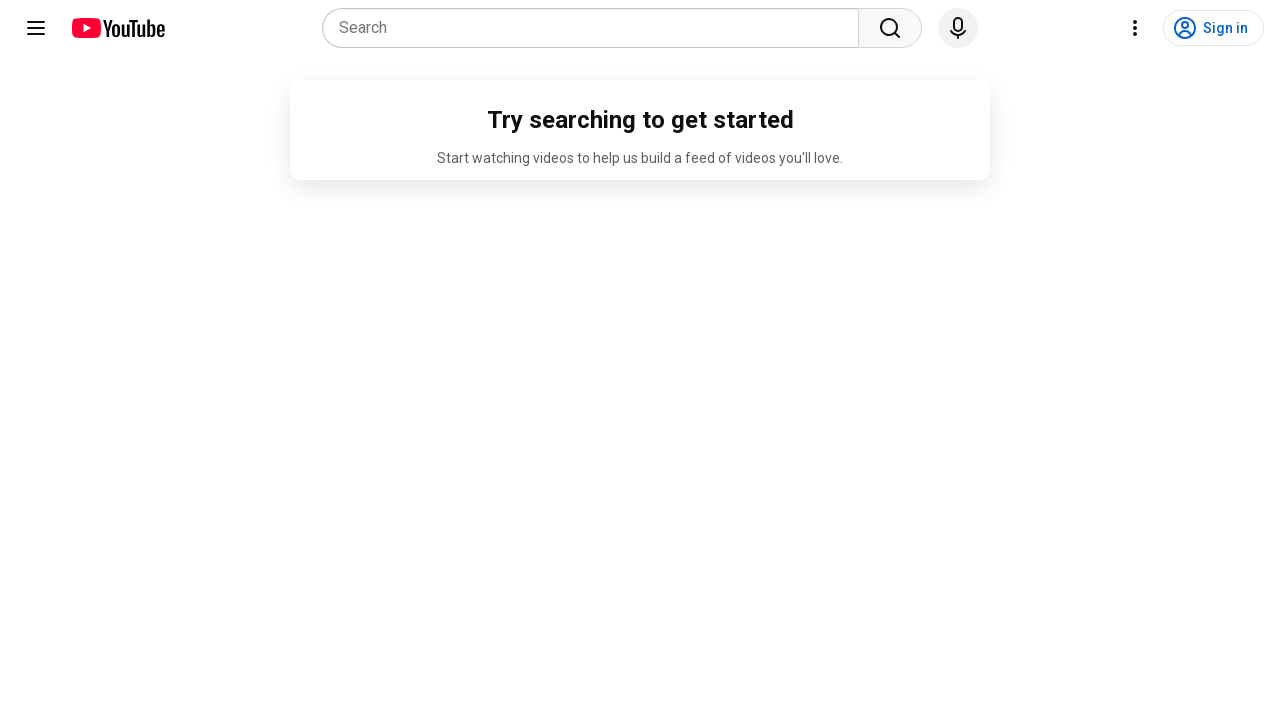

YouTube search input field loaded
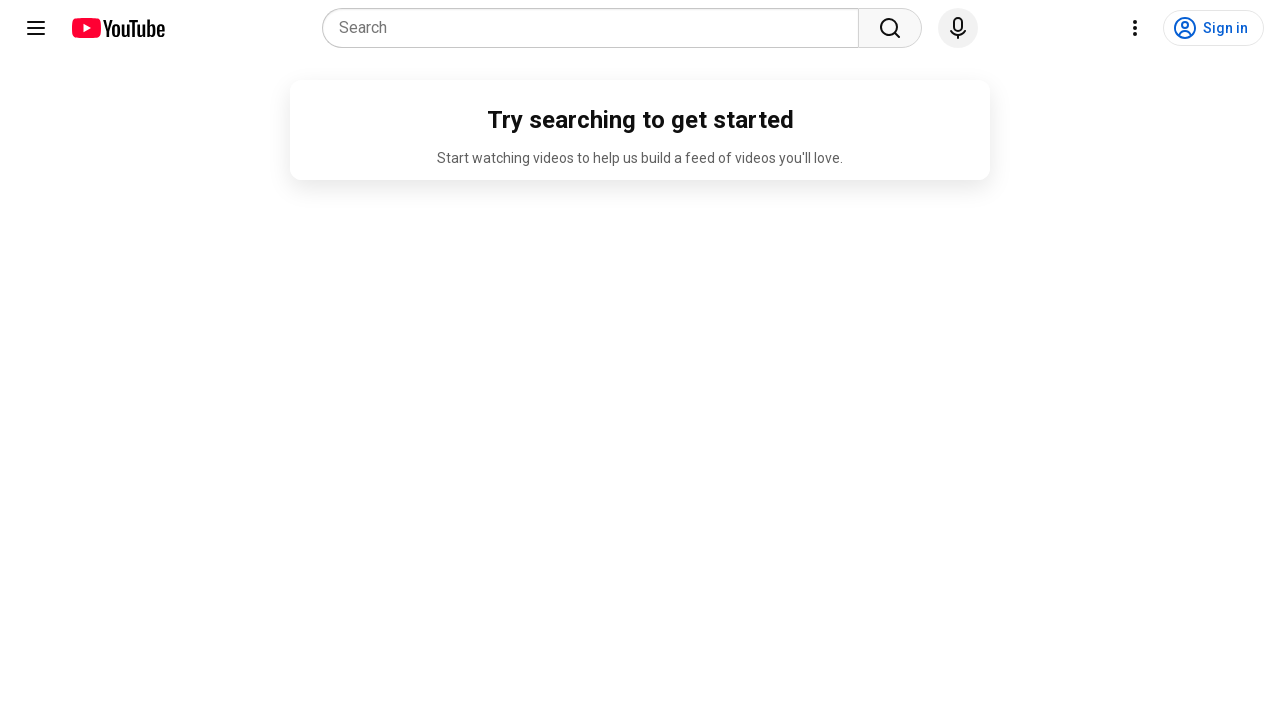

Entered 'data' in YouTube search box on input[name='search_query']
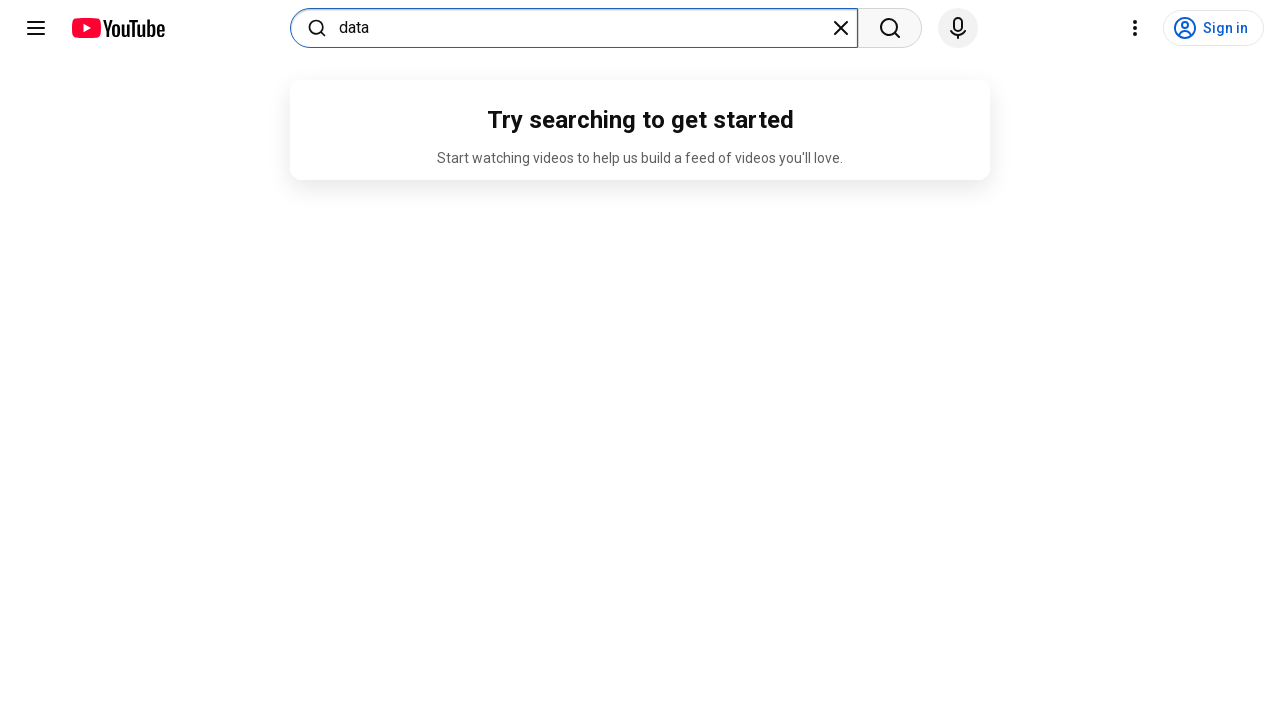

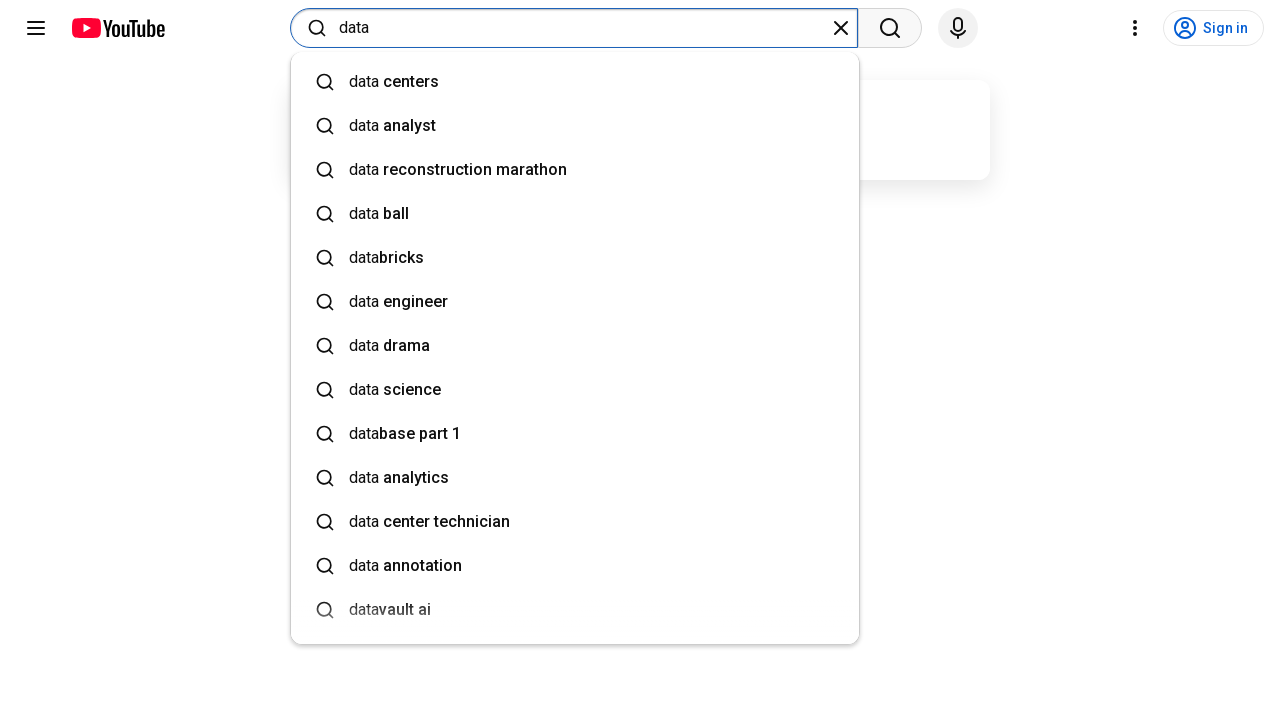